Navigates to vclock.kr online alarm clock website and clicks on the main panel to activate the alarm interface

Starting URL: https://vclock.kr/#time=12:30:00&title=Alarm&sound=musicbox&loop=1

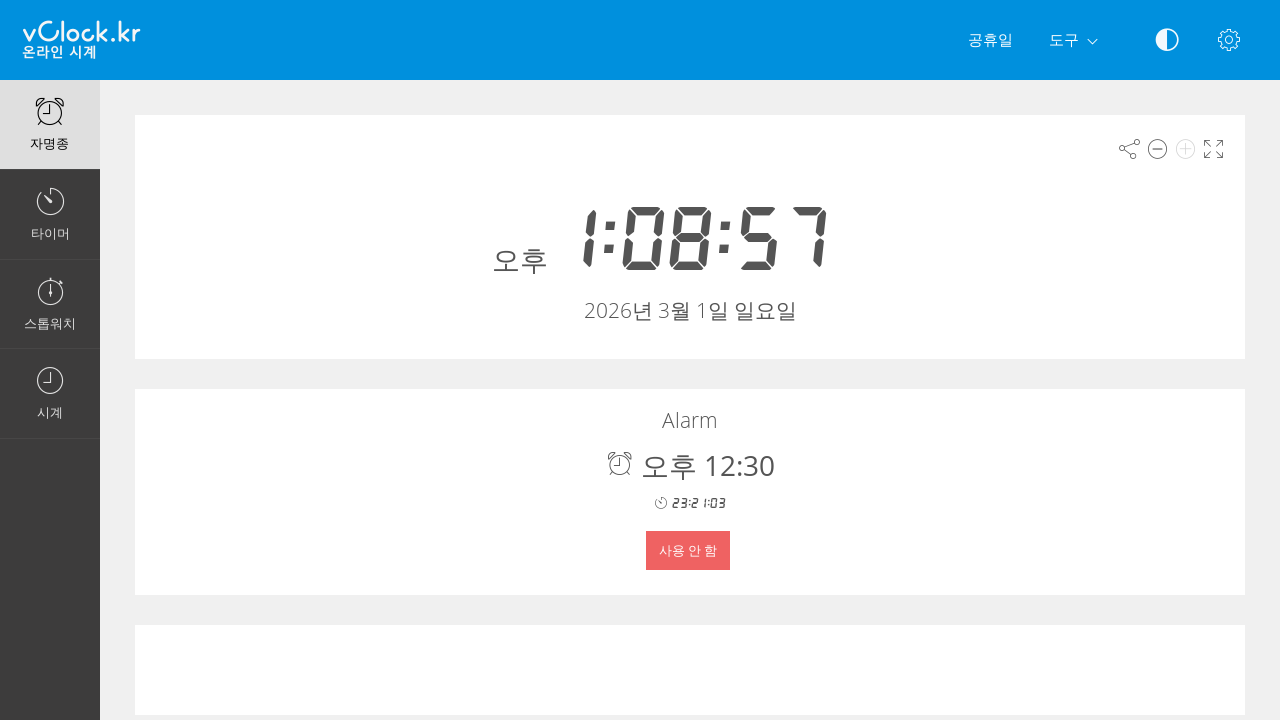

Navigated to vclock.kr online alarm clock website with preset time 12:30:00
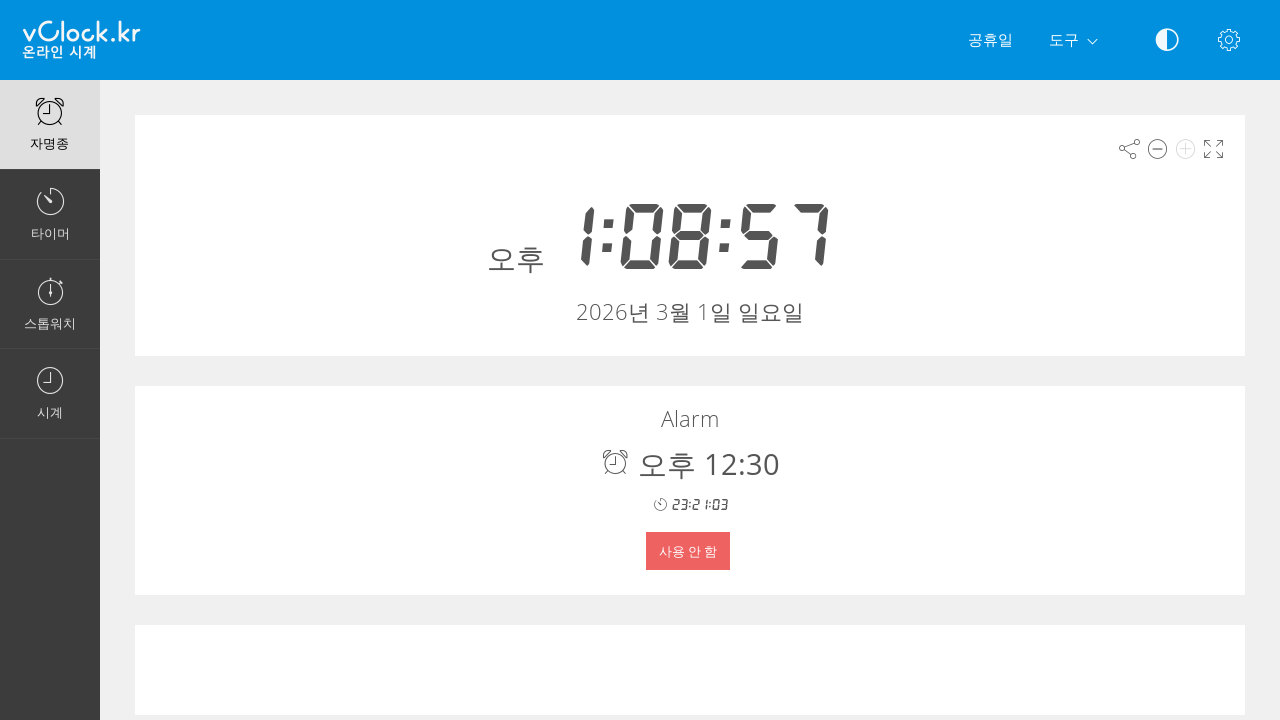

Clicked on the main panel to activate the alarm interface at (690, 236) on xpath=//*[@id="pnl-main"]
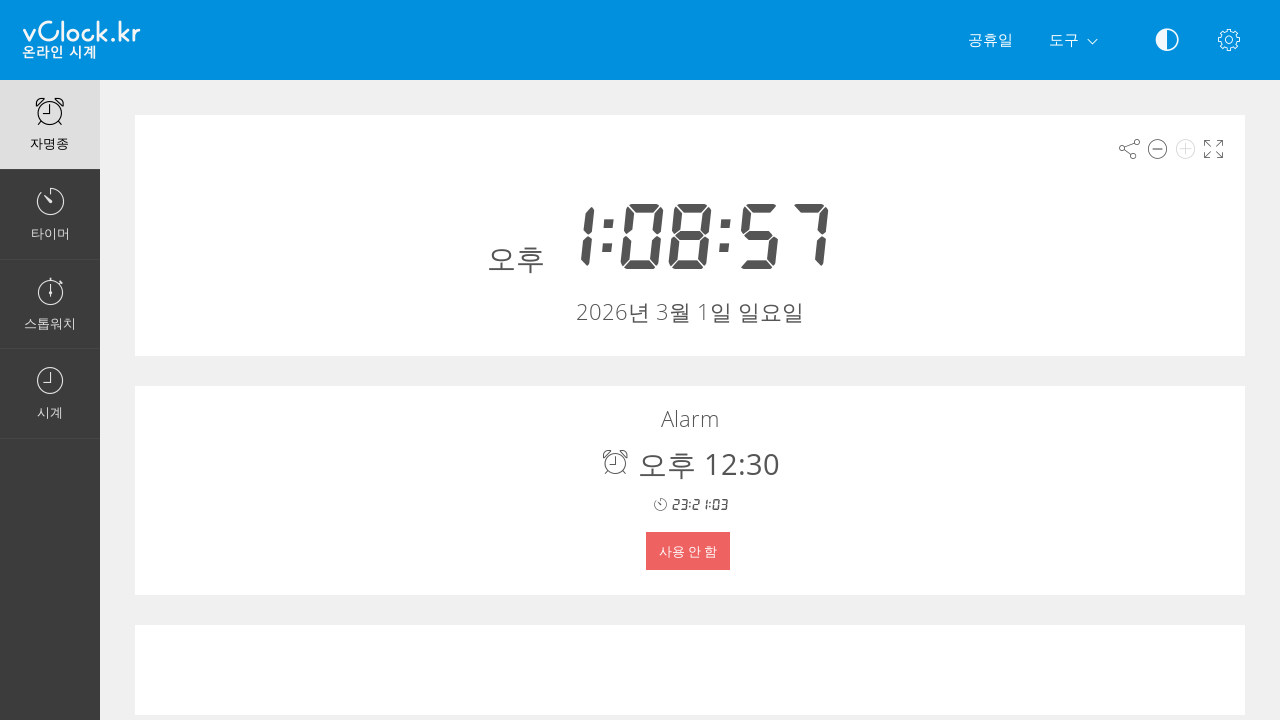

Waited 1000ms for the interface to respond
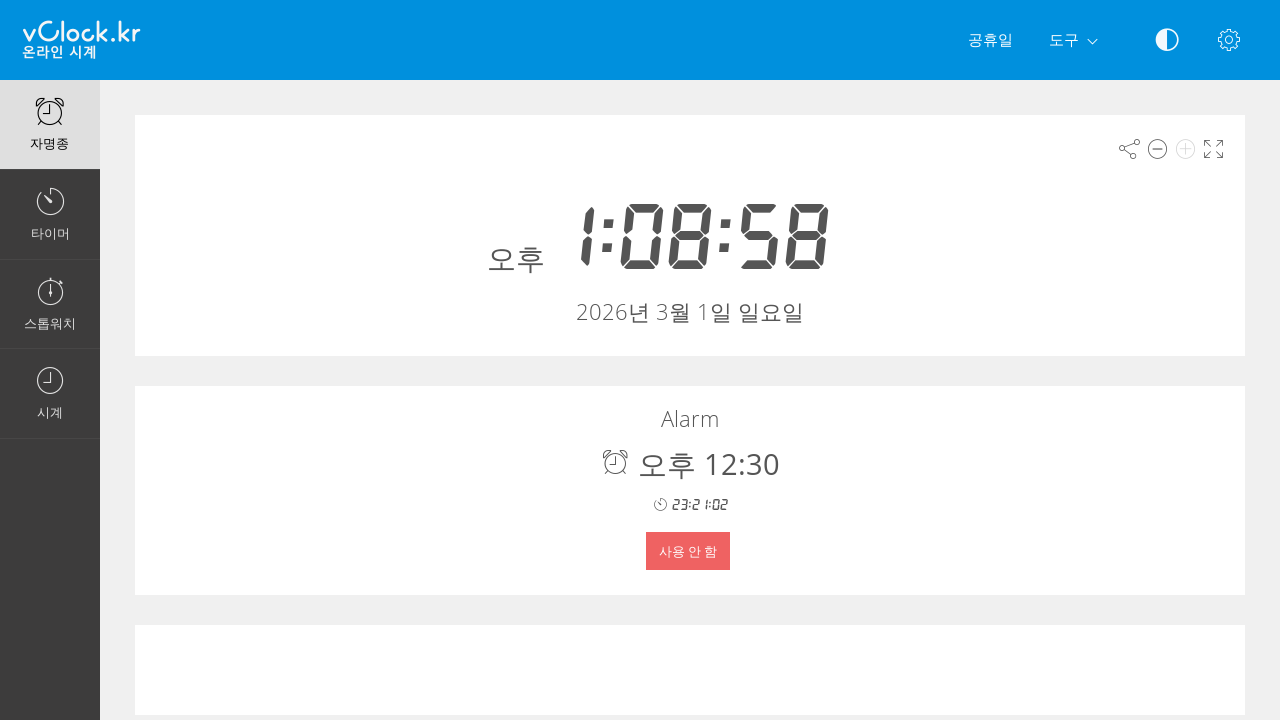

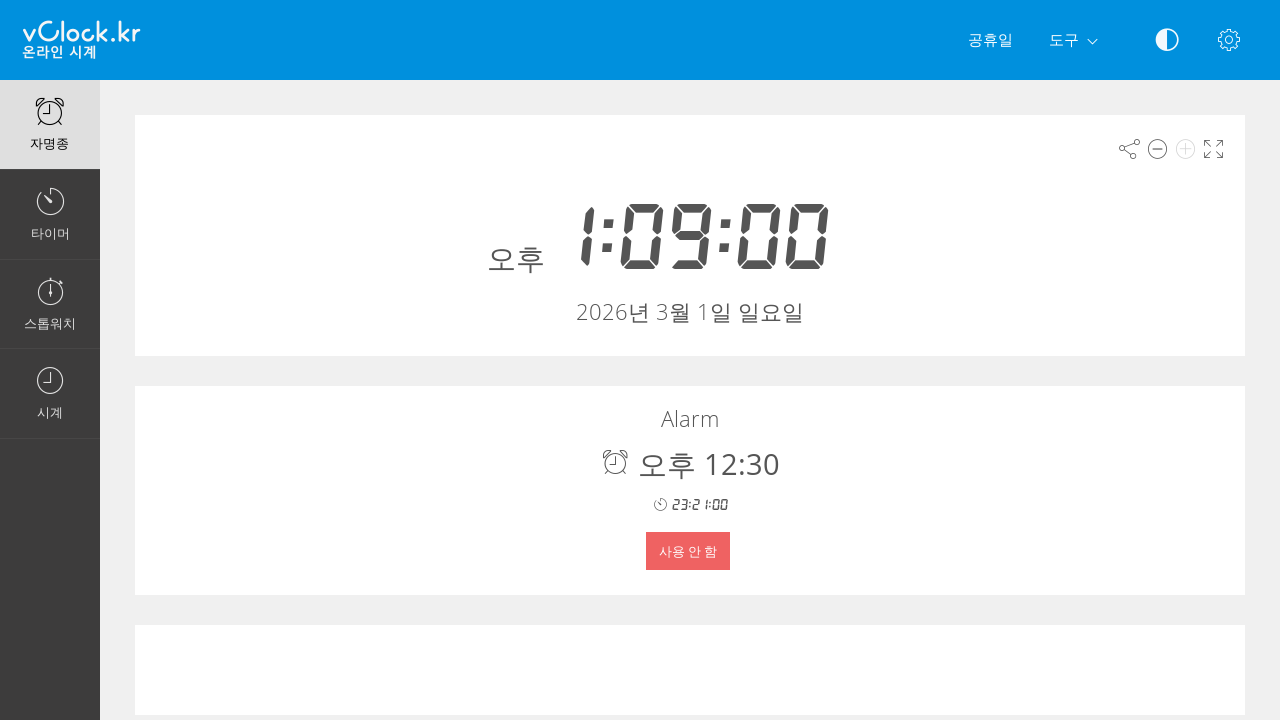